Navigates to the OrangeHRM demo login page and waits for it to load, verifying the page is accessible.

Starting URL: https://opensource-demo.orangehrmlive.com/web/index.php/auth/login

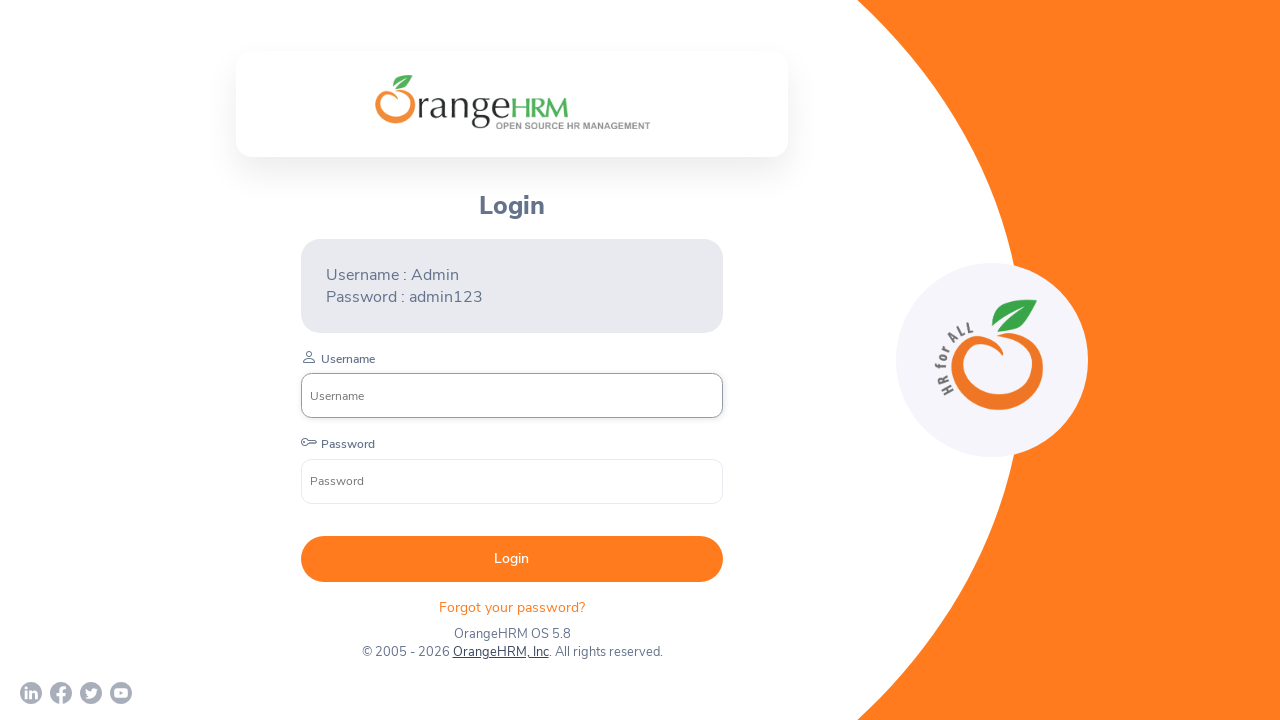

Waited for page to reach networkidle state
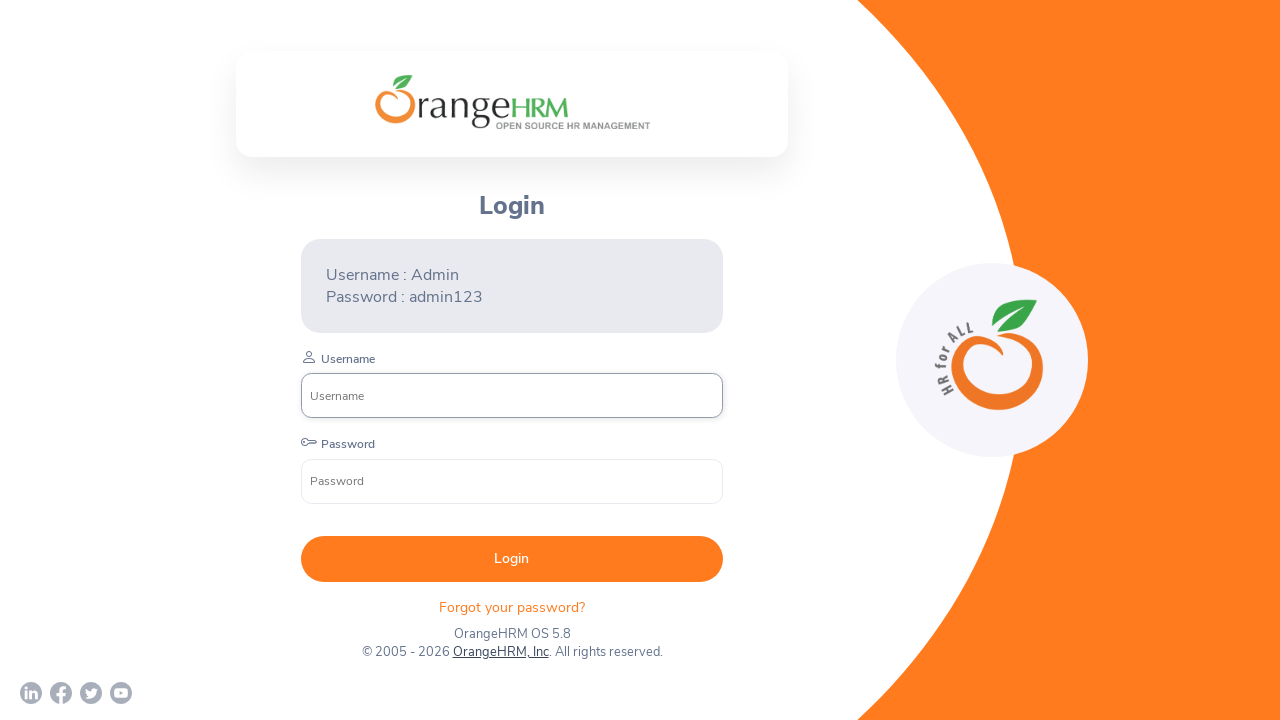

Username input field is now visible
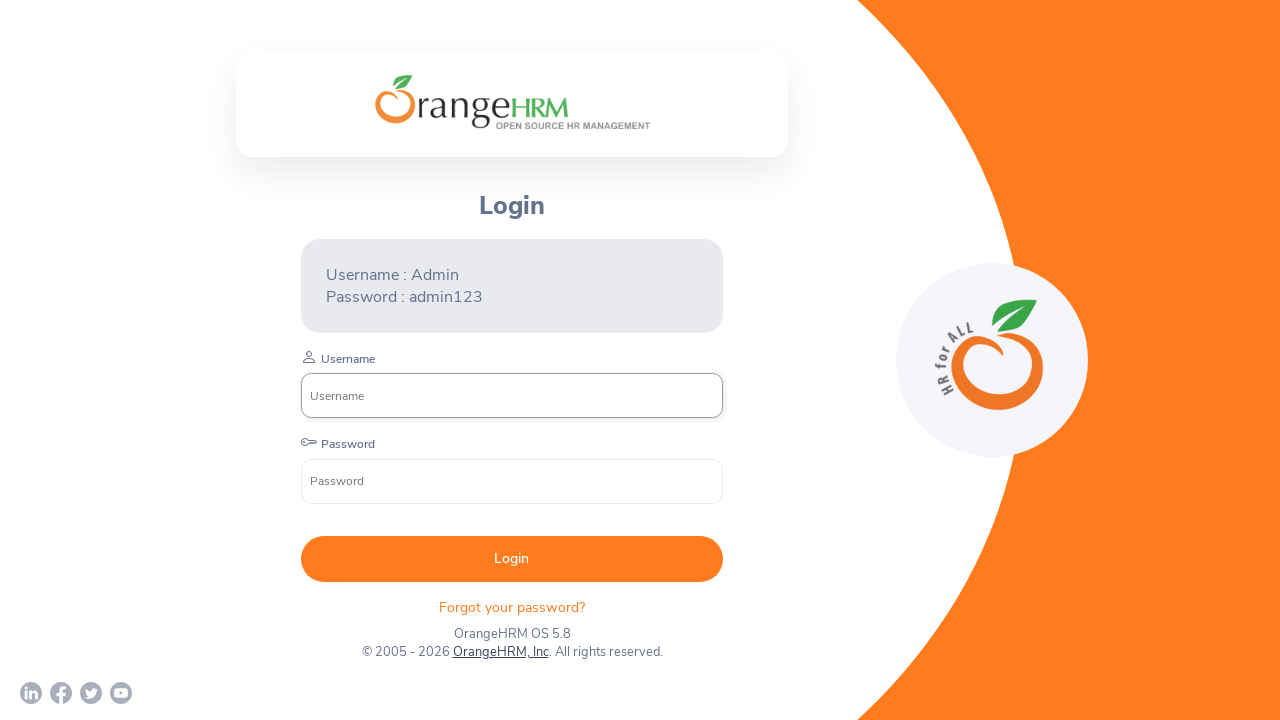

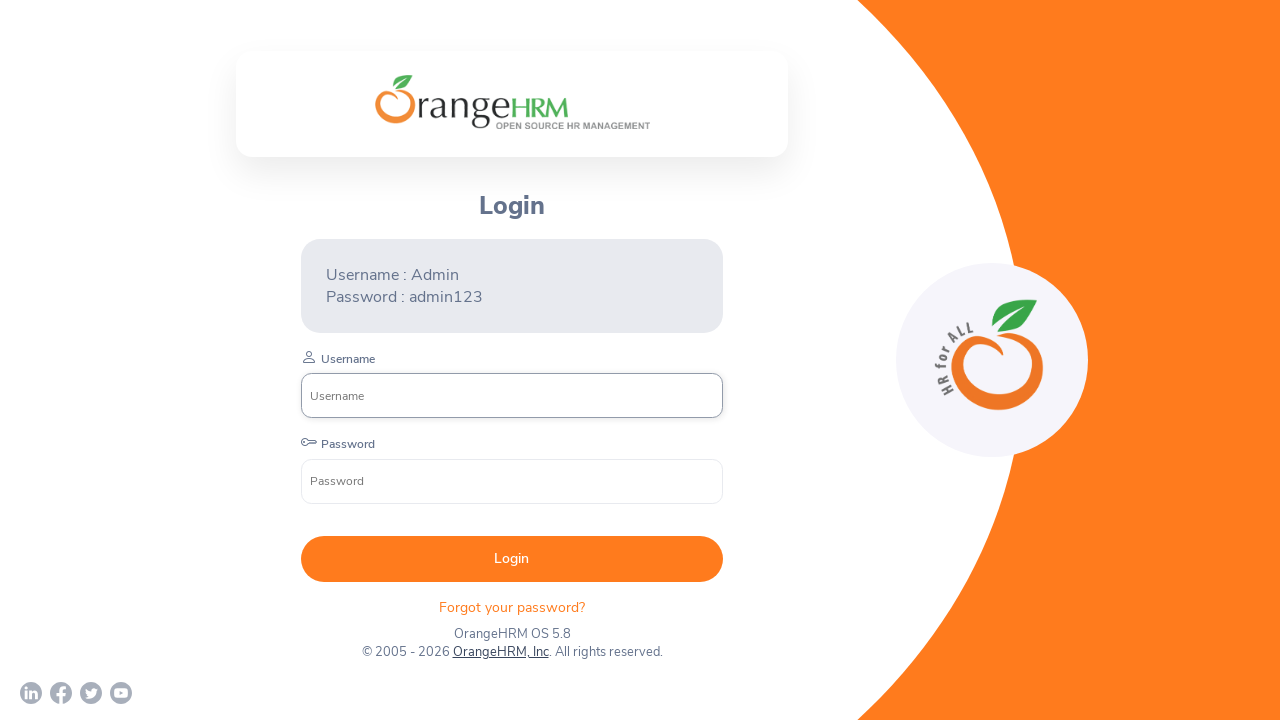